Tests window handling by clicking on social media links (LinkedIn, Facebook, Twitter, YouTube) that open in new windows, switching to each window, and then closing them

Starting URL: https://opensource-demo.orangehrmlive.com/web/index.php/auth/login

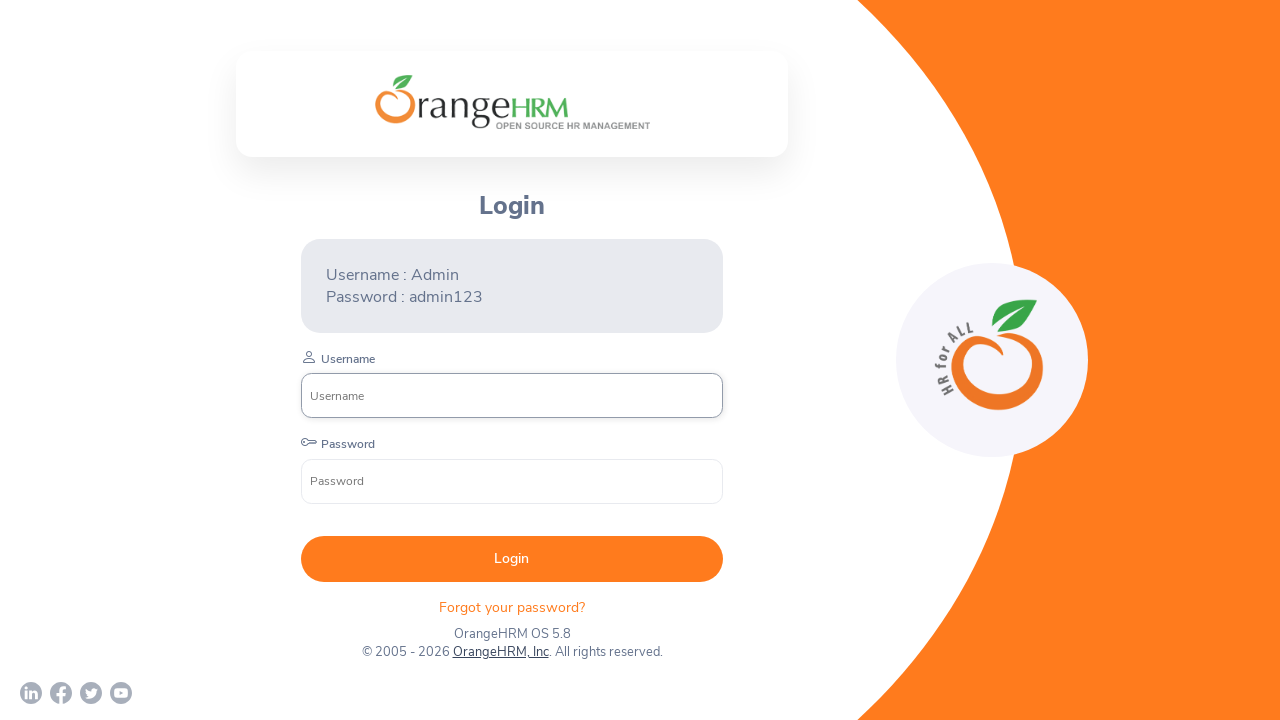

Waited 2 seconds for page to load
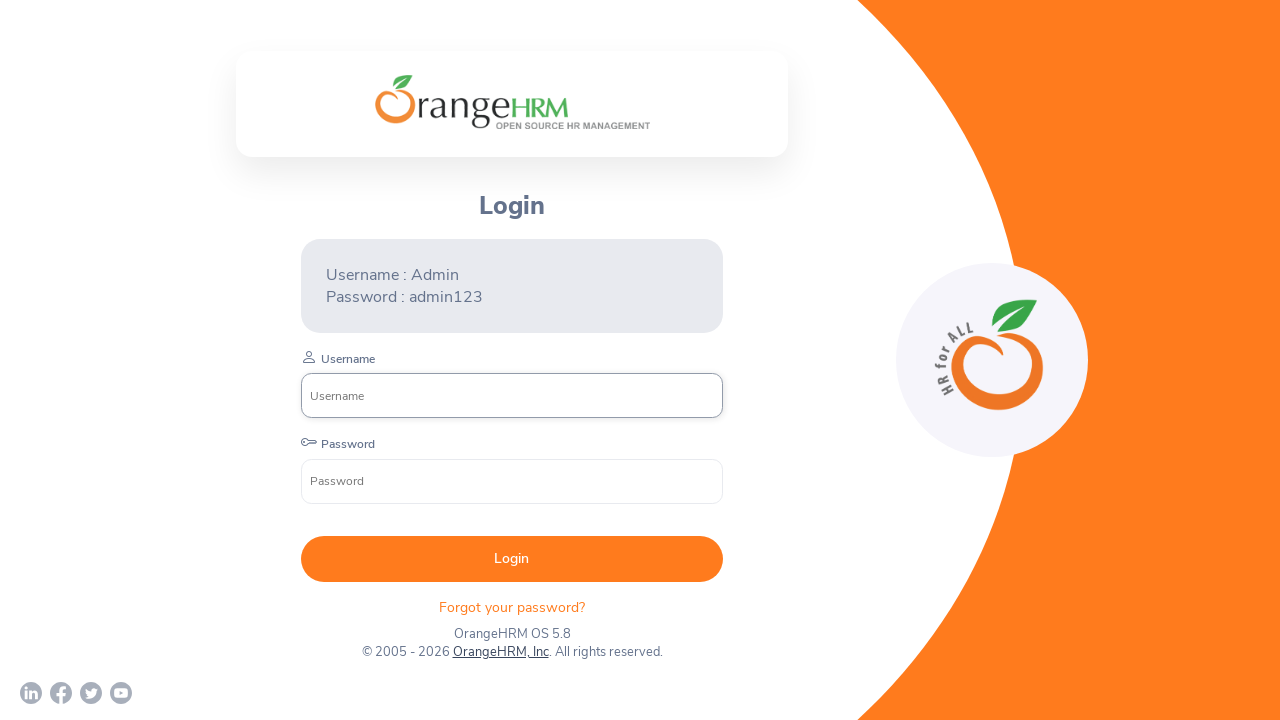

Clicked LinkedIn social media link at (31, 693) on xpath=//a[contains(@href,'linkedin')]
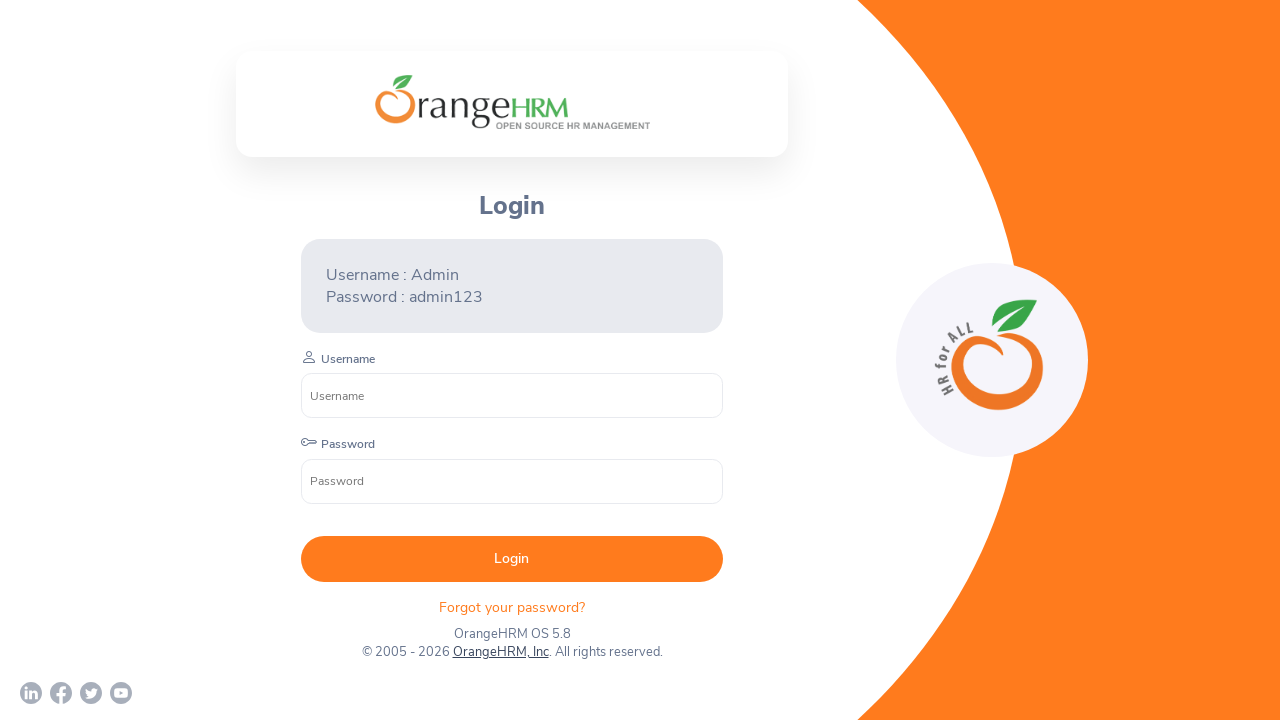

LinkedIn window loaded and ready
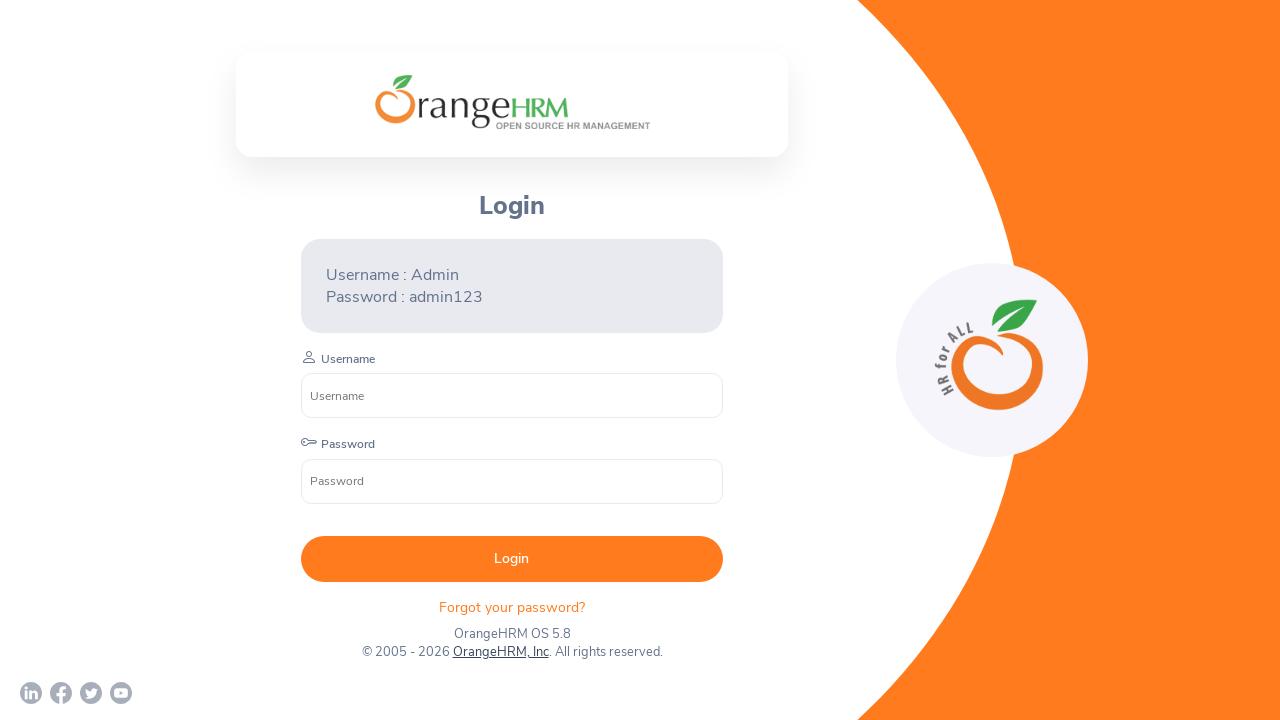

LinkedIn URL: chrome-error://chromewebdata/
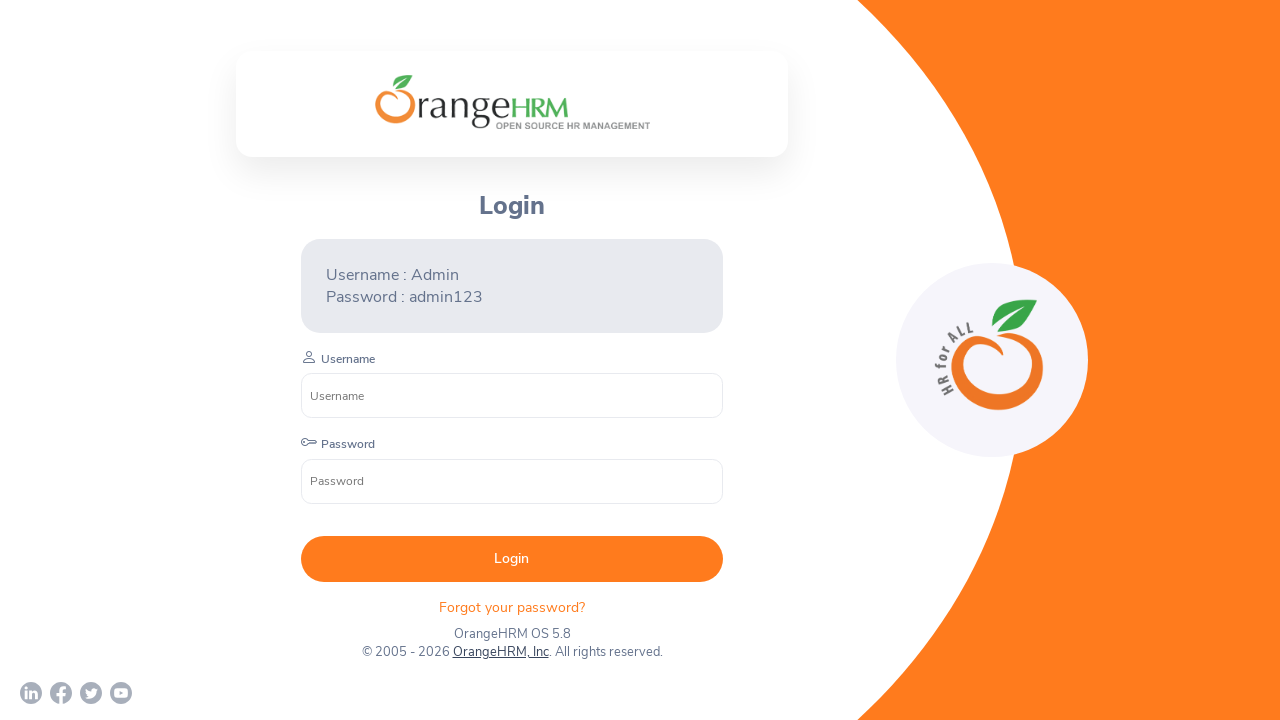

Closed LinkedIn window
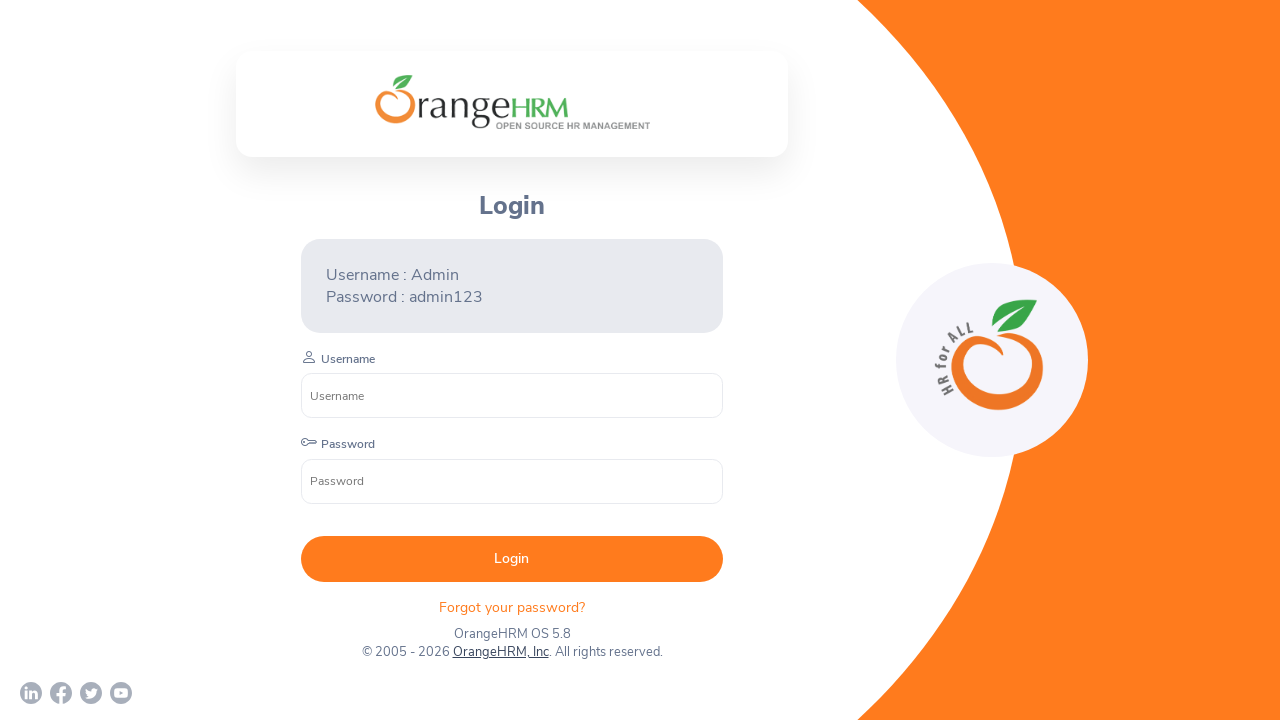

Returned to main window: https://opensource-demo.orangehrmlive.com/web/index.php/auth/login
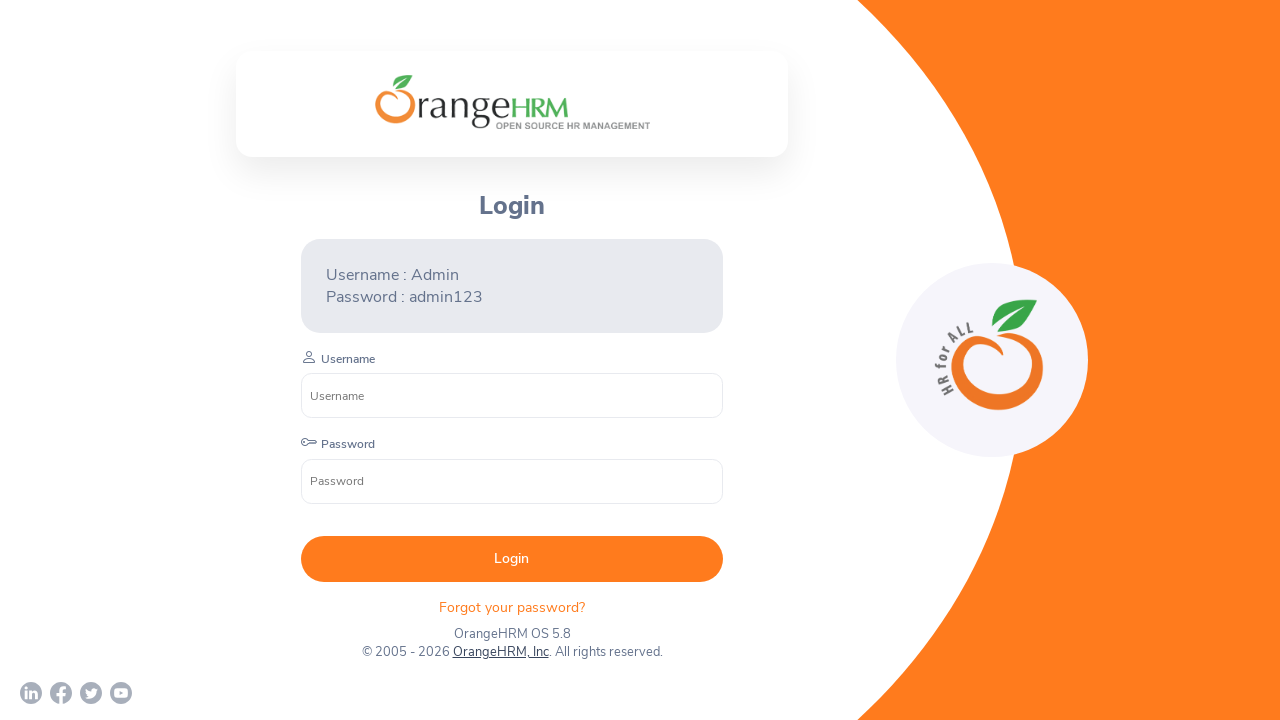

Waited 2 seconds before clicking Facebook
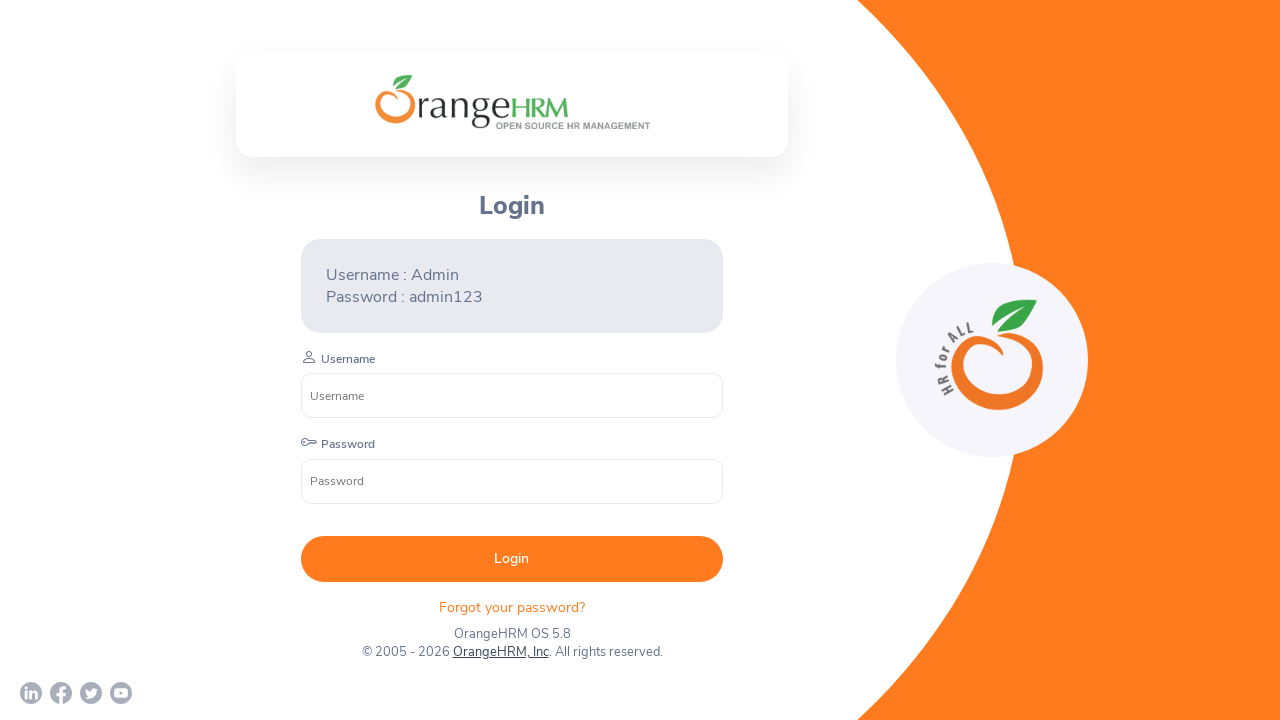

Clicked Facebook social media link at (61, 693) on xpath=//a[contains(@href,'facebook')]
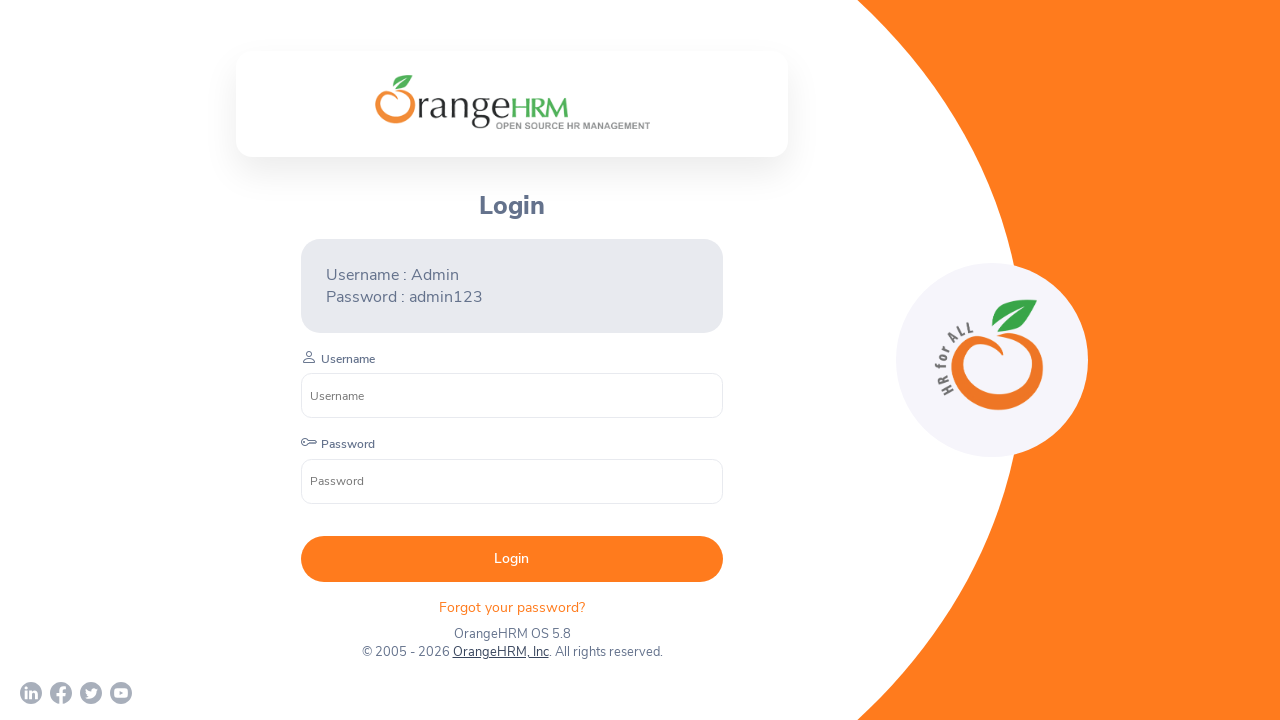

Facebook window loaded and ready
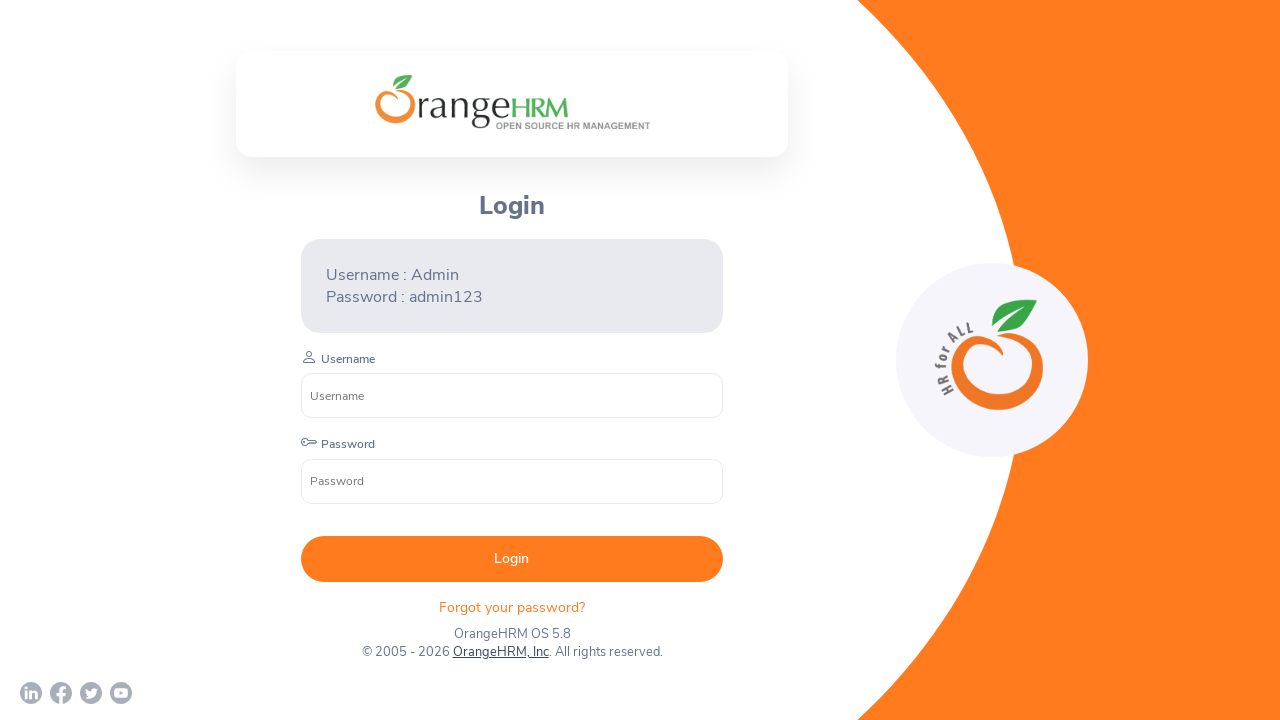

Facebook URL: chrome-error://chromewebdata/
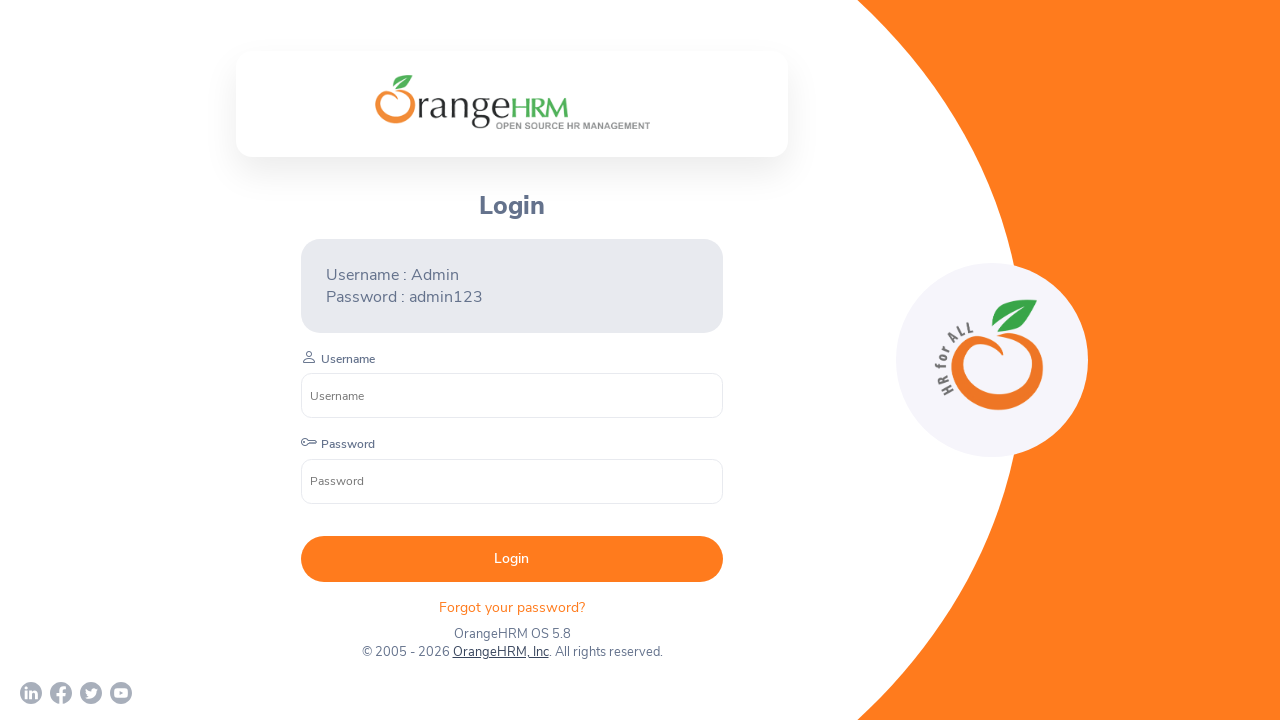

Closed Facebook window
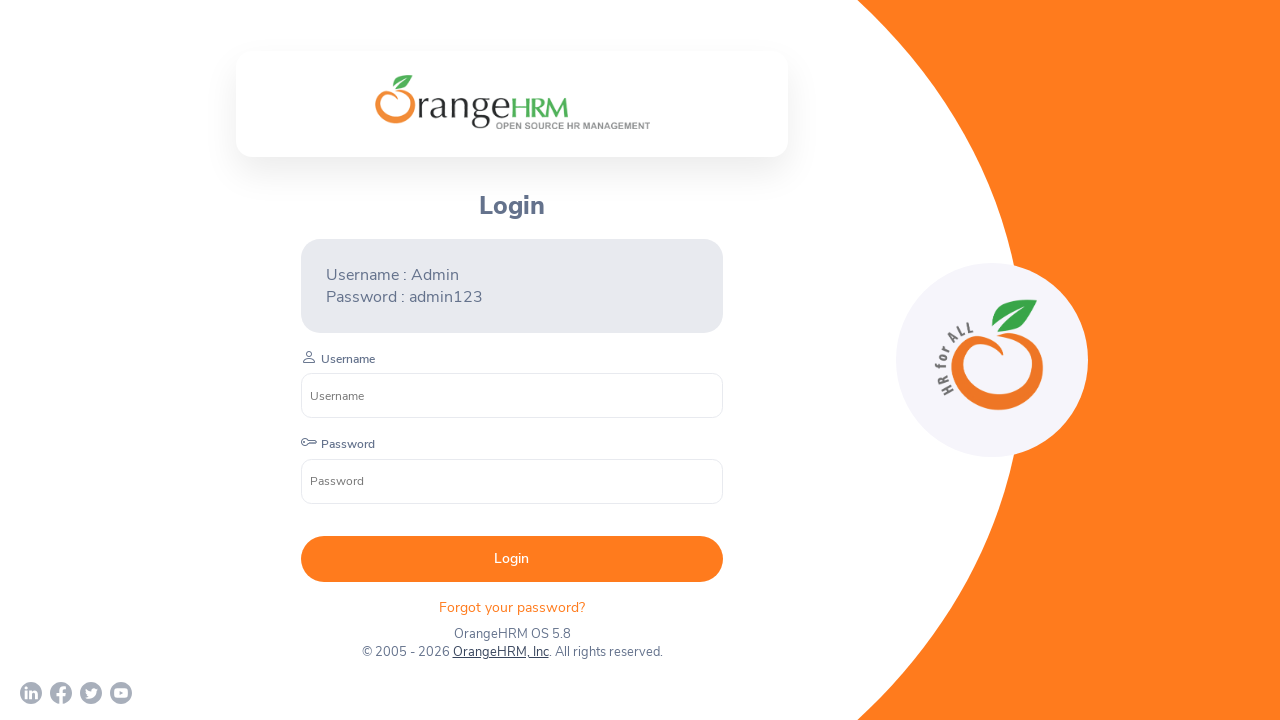

Returned to main window: https://opensource-demo.orangehrmlive.com/web/index.php/auth/login
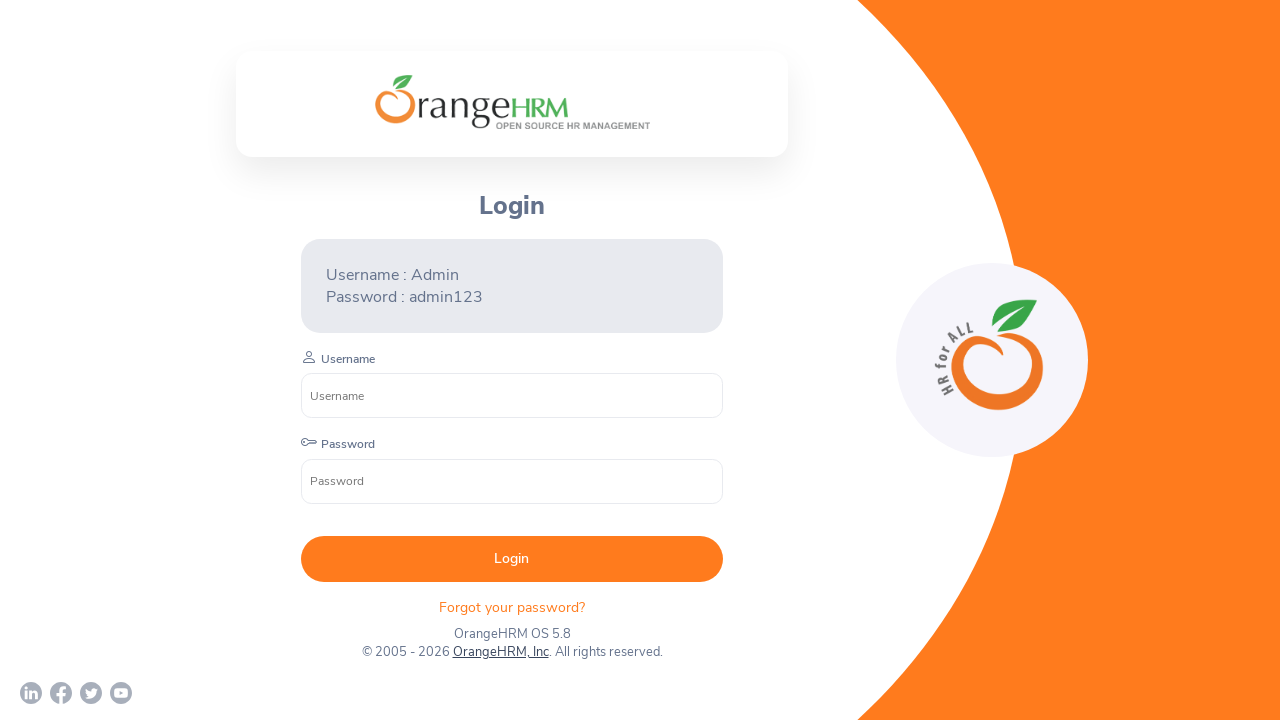

Clicked Twitter social media link at (91, 693) on xpath=//a[contains(@href,'twitter')]
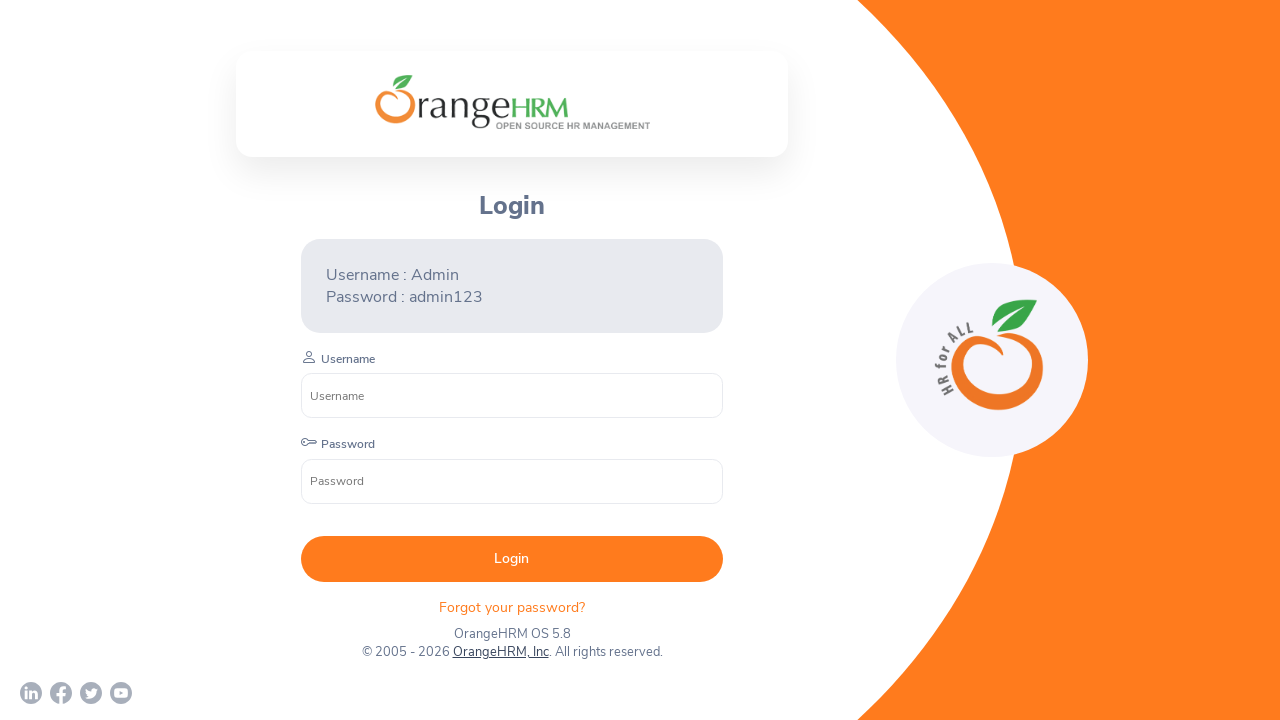

Twitter window loaded and ready
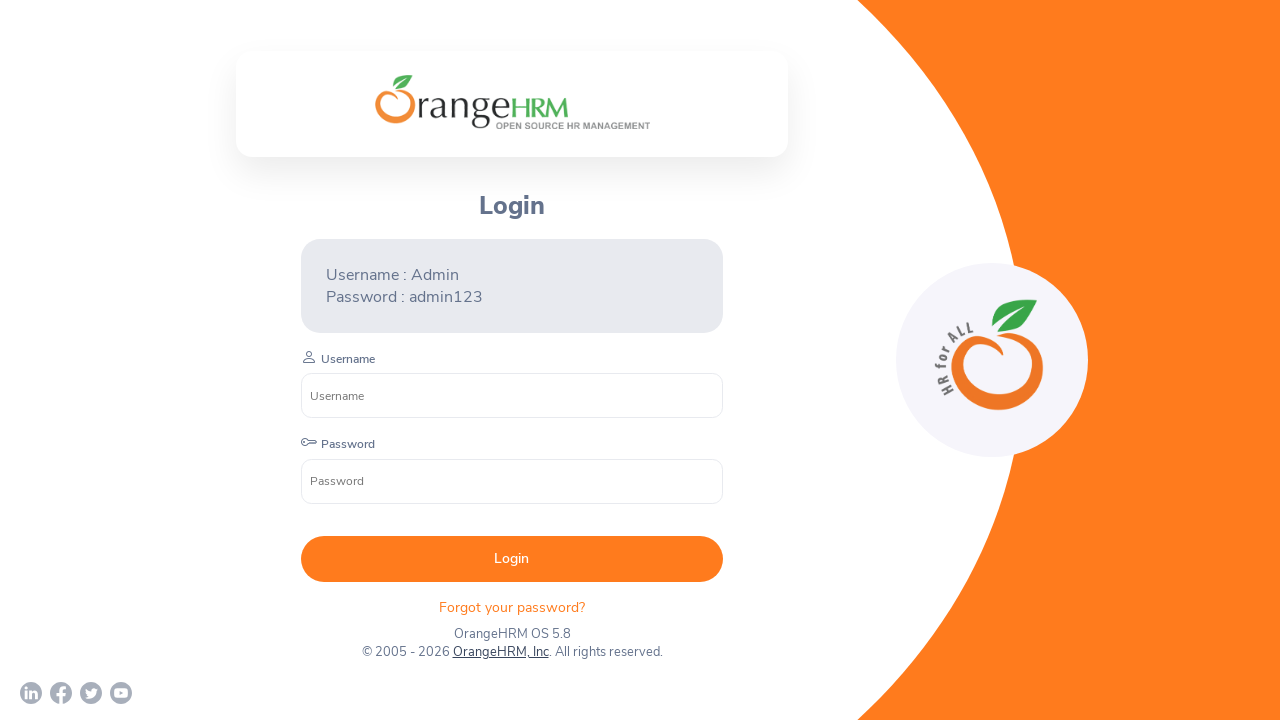

Twitter URL: chrome-error://chromewebdata/
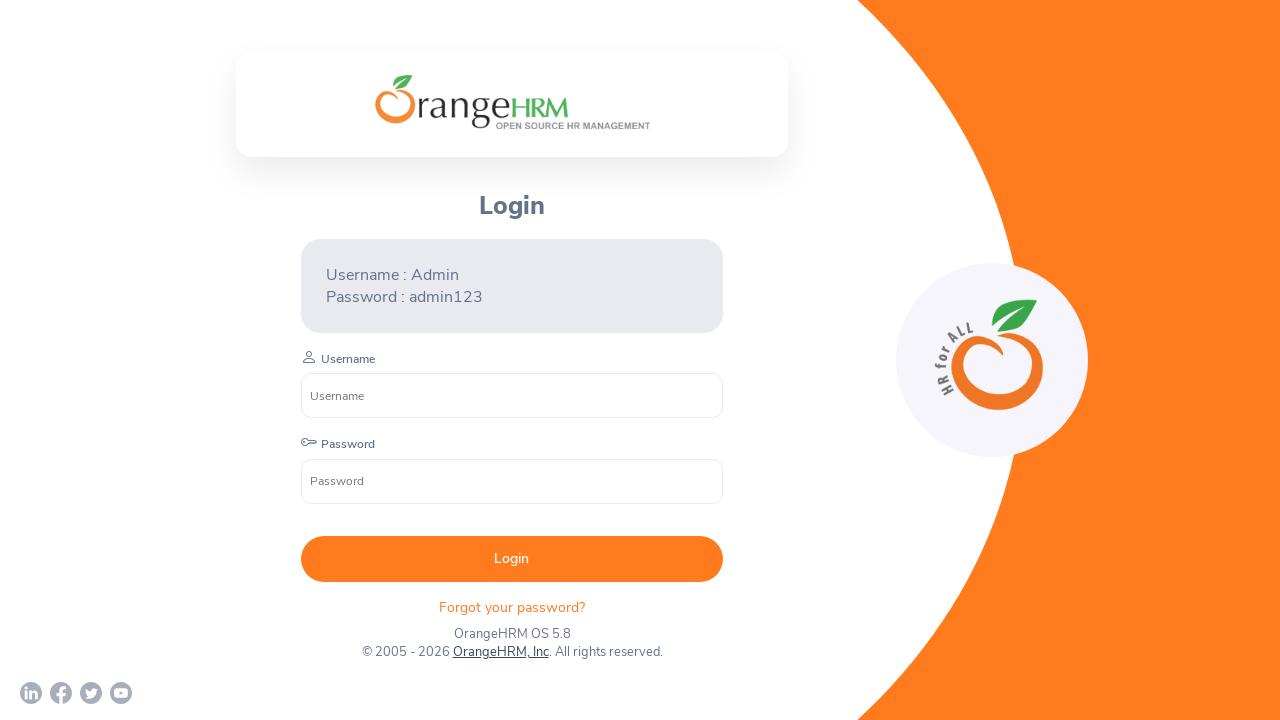

Closed Twitter window
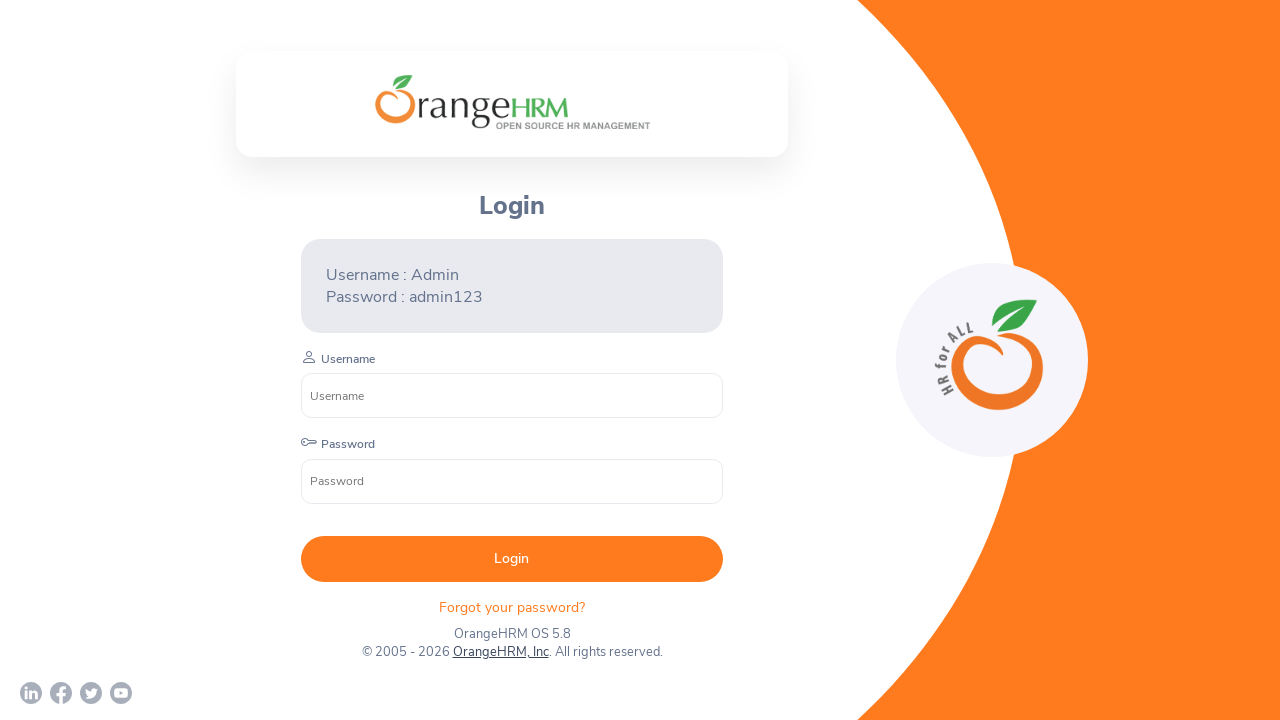

Returned to main window: https://opensource-demo.orangehrmlive.com/web/index.php/auth/login
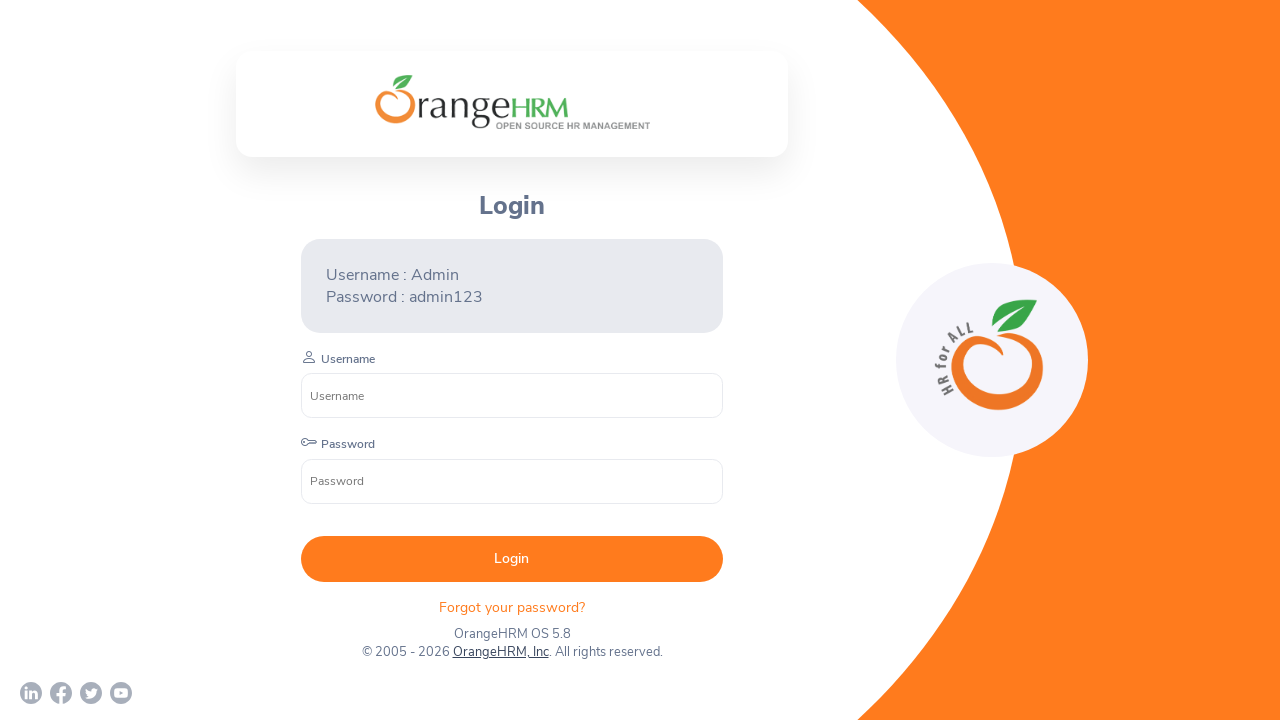

Clicked YouTube social media link at (121, 693) on xpath=//a[contains(@href,'youtube')]
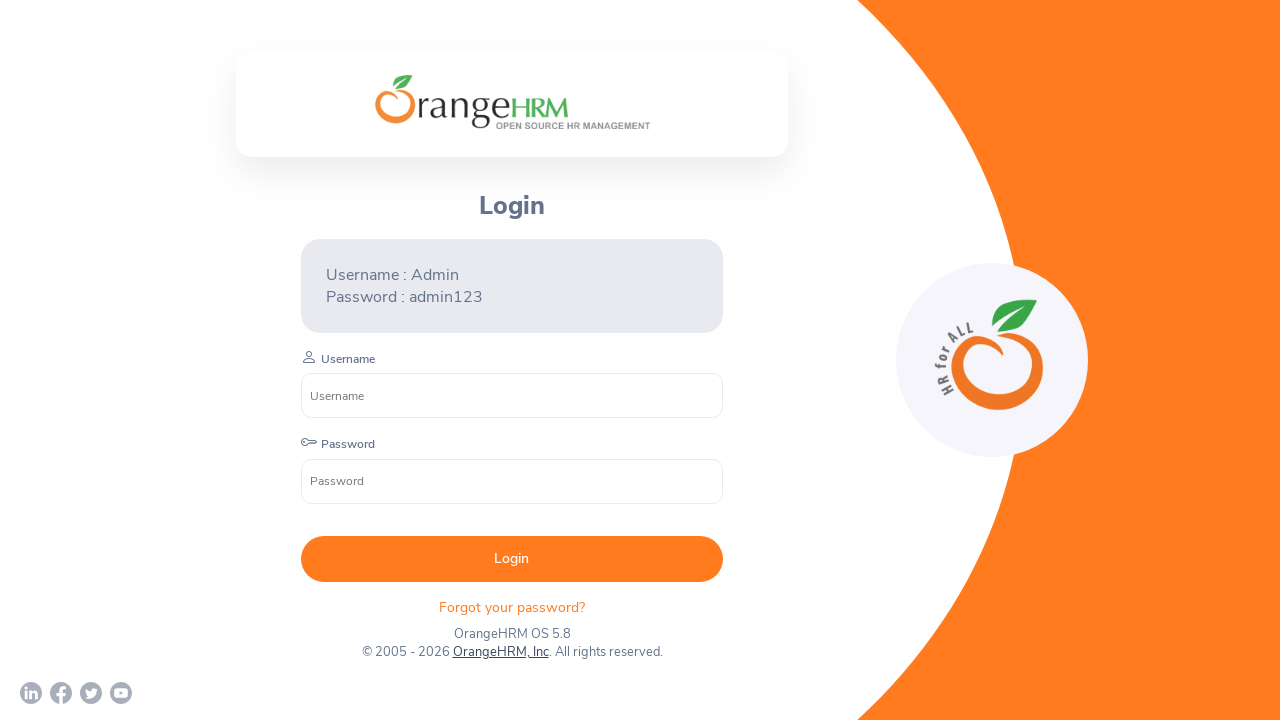

YouTube window loaded and ready
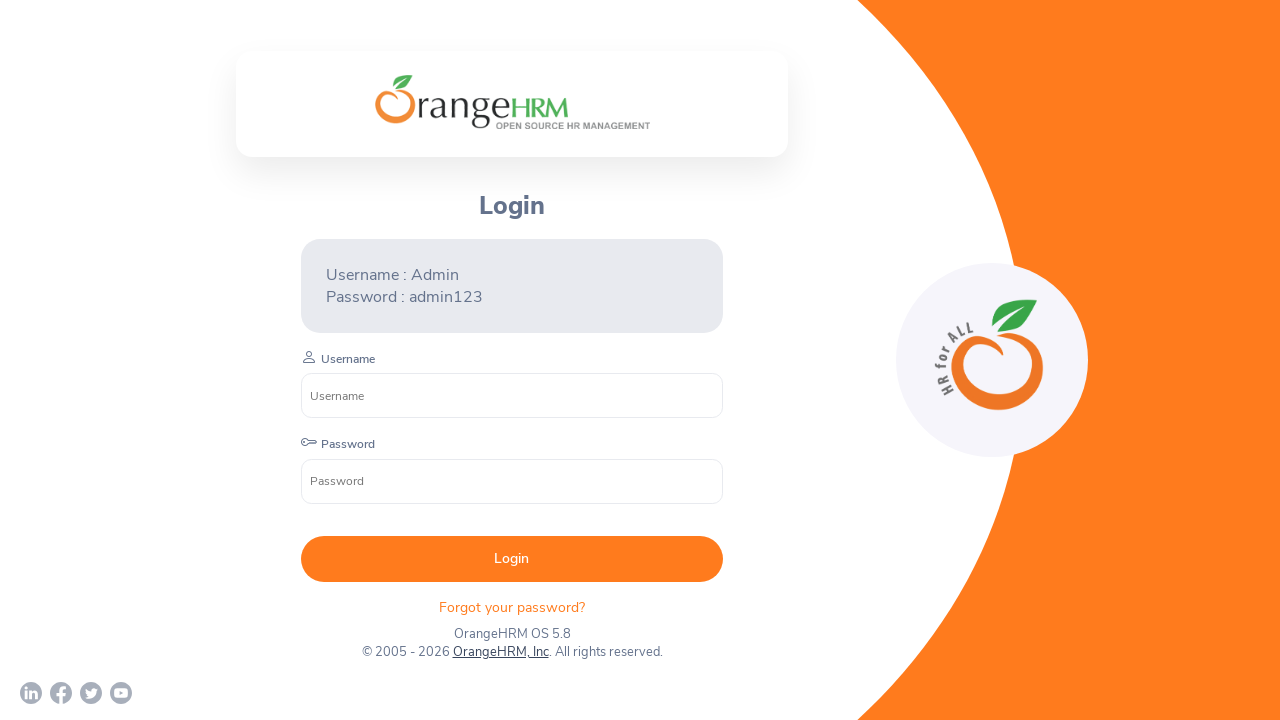

YouTube URL: https://www.youtube.com/c/OrangeHRMInc
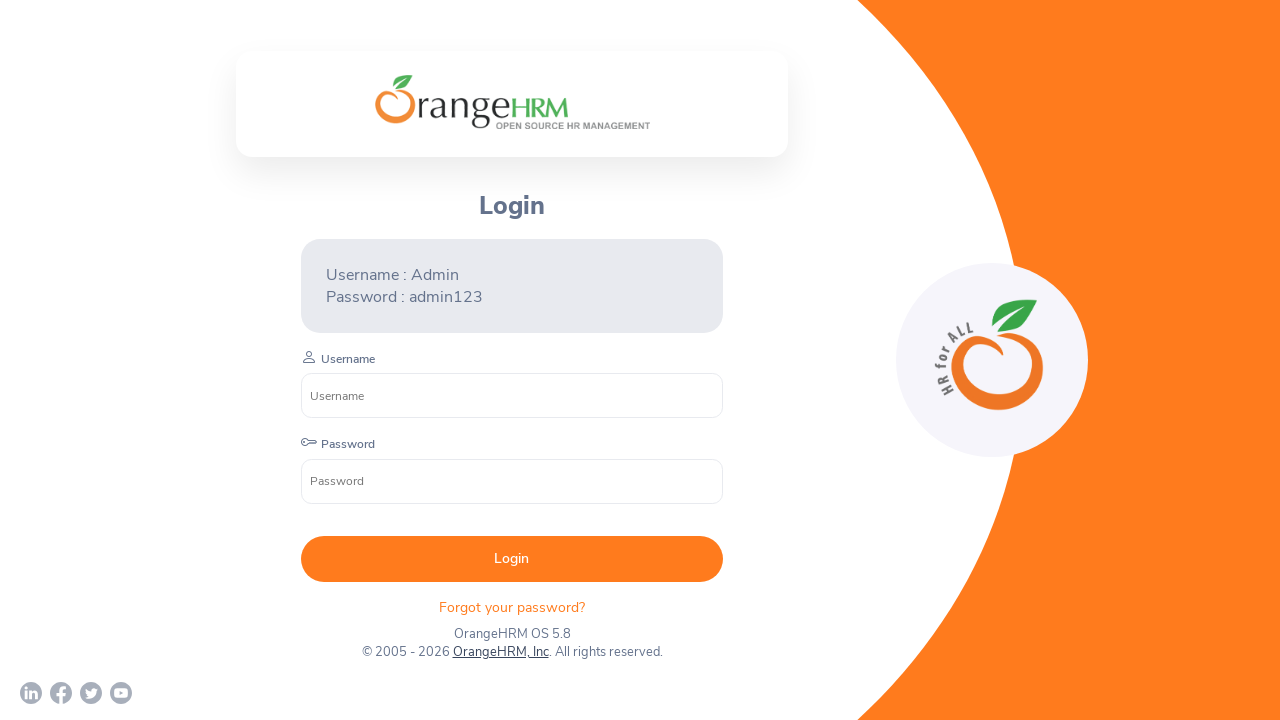

Closed YouTube window
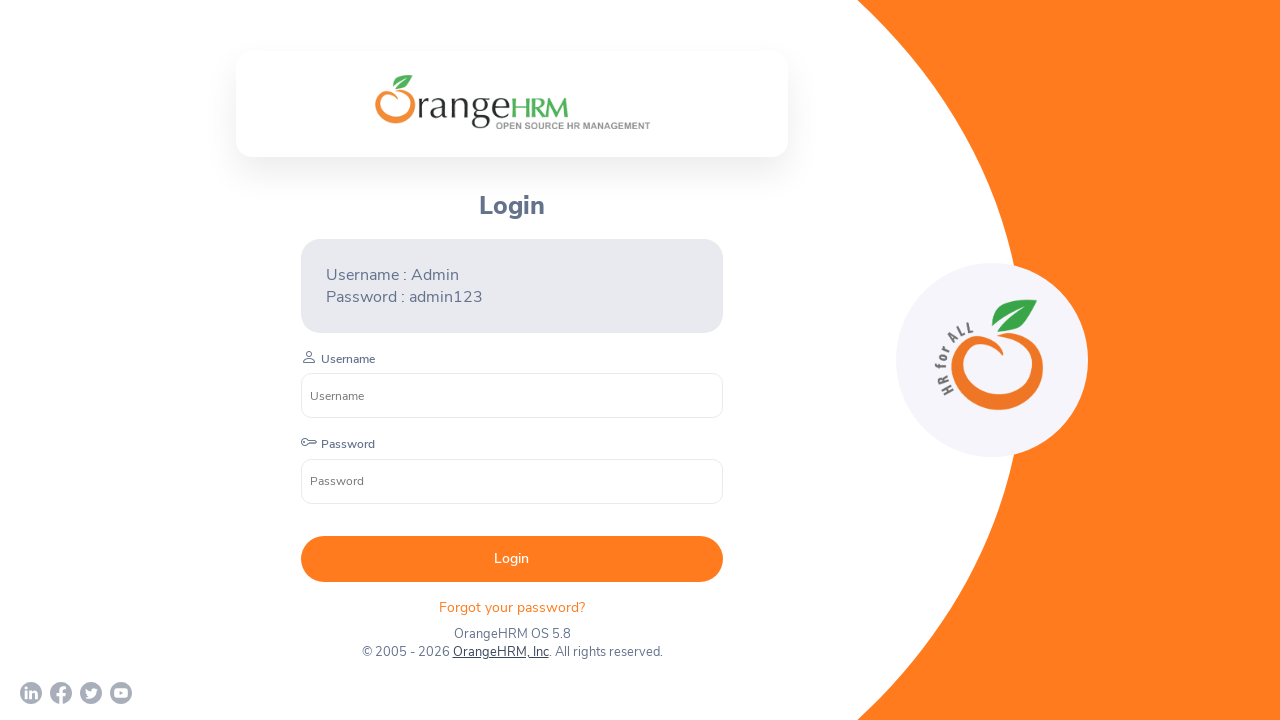

Returned to main window: https://opensource-demo.orangehrmlive.com/web/index.php/auth/login
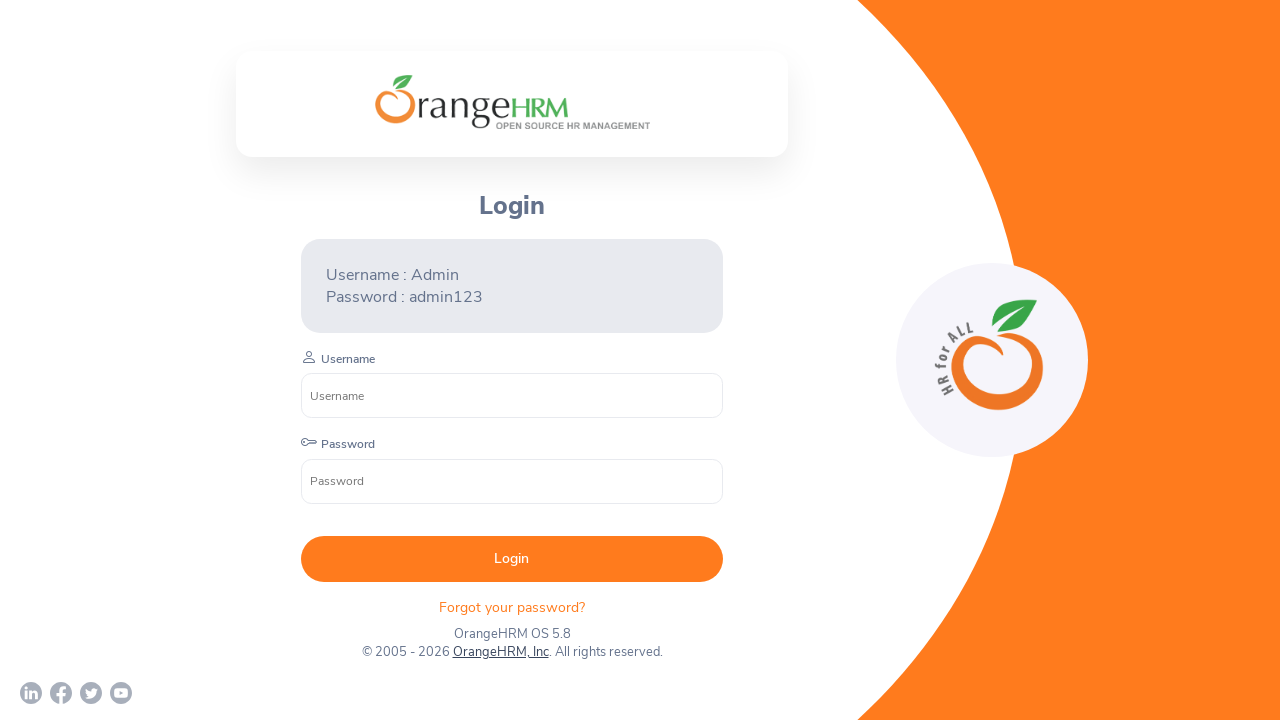

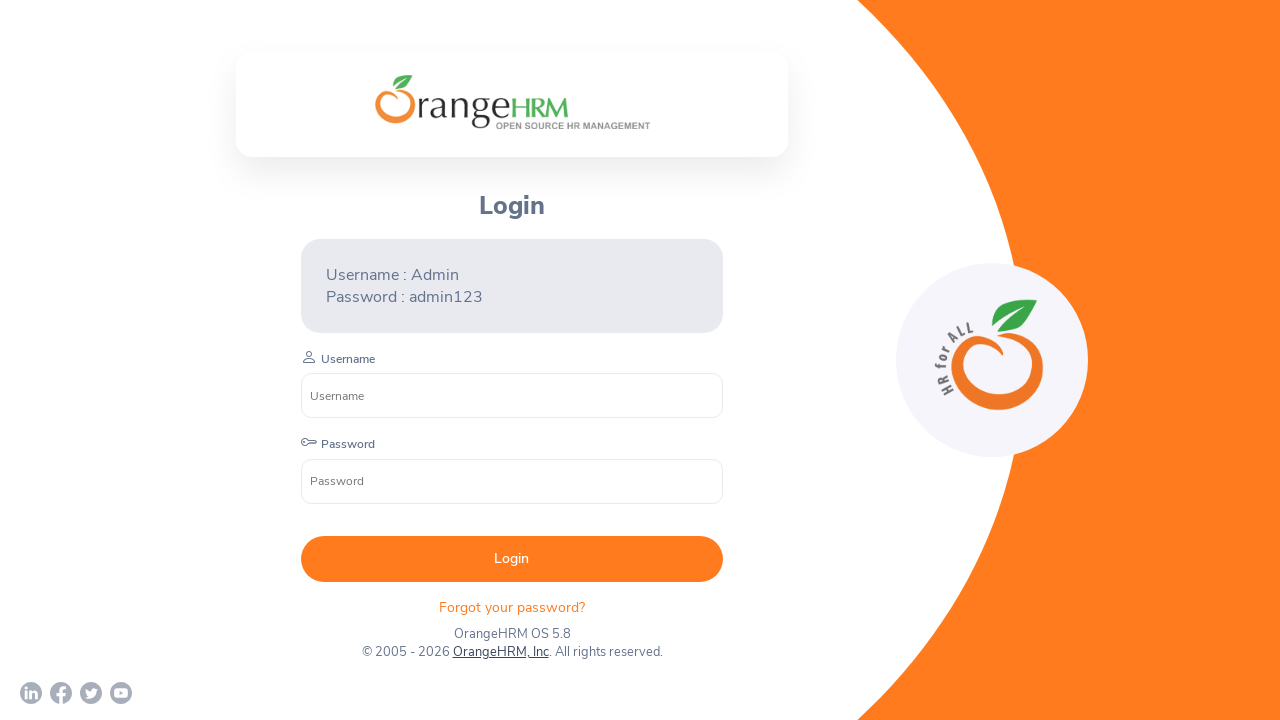